Tests alert dialog with text input by navigating to textbox tab, triggering alert, entering text, and accepting

Starting URL: https://demo.automationtesting.in/Alerts.html

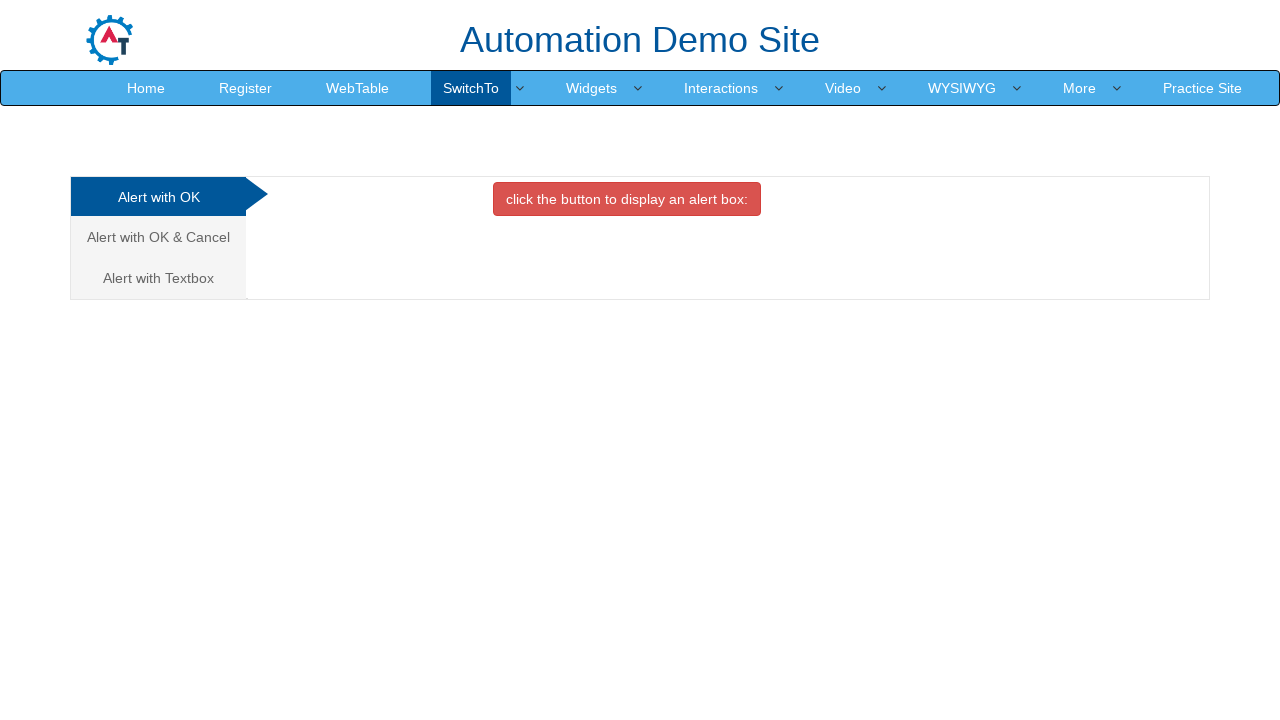

Clicked on Alert with Textbox tab at (158, 278) on xpath=/html/body/div[1]/div/div/div/div[1]/ul/li[3]/a
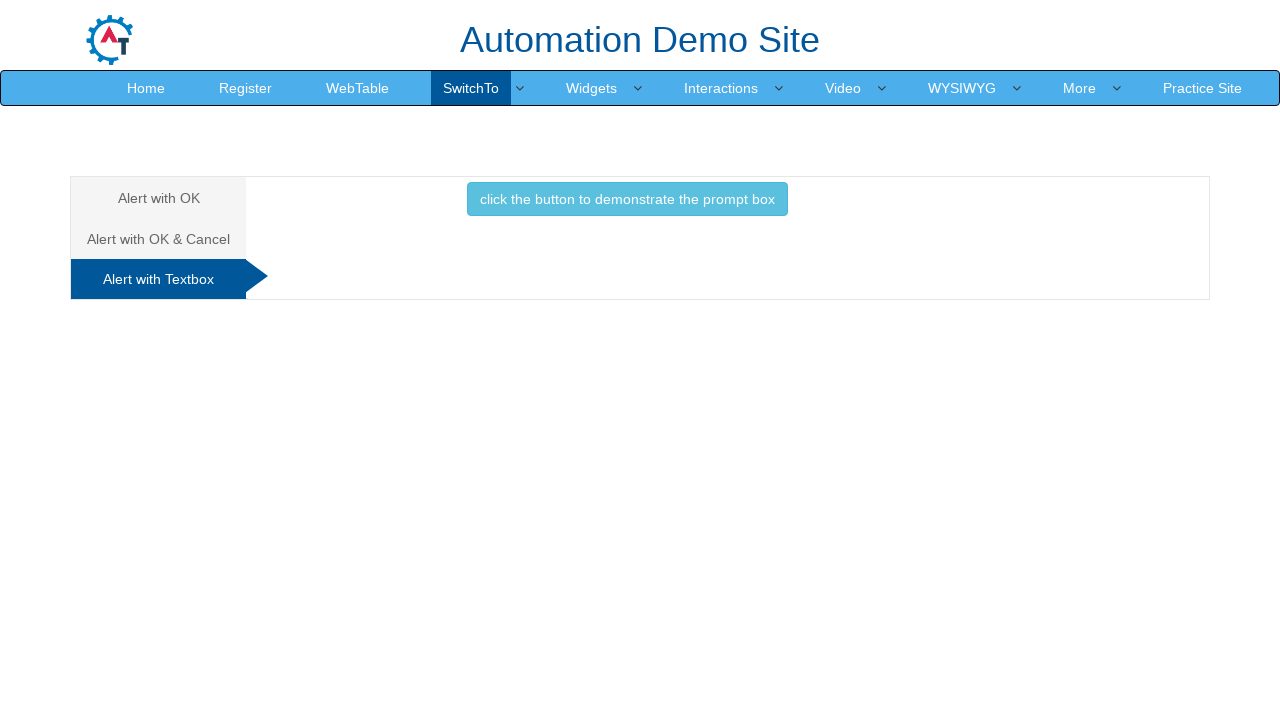

Set up dialog handler to accept with text 'Valeria'
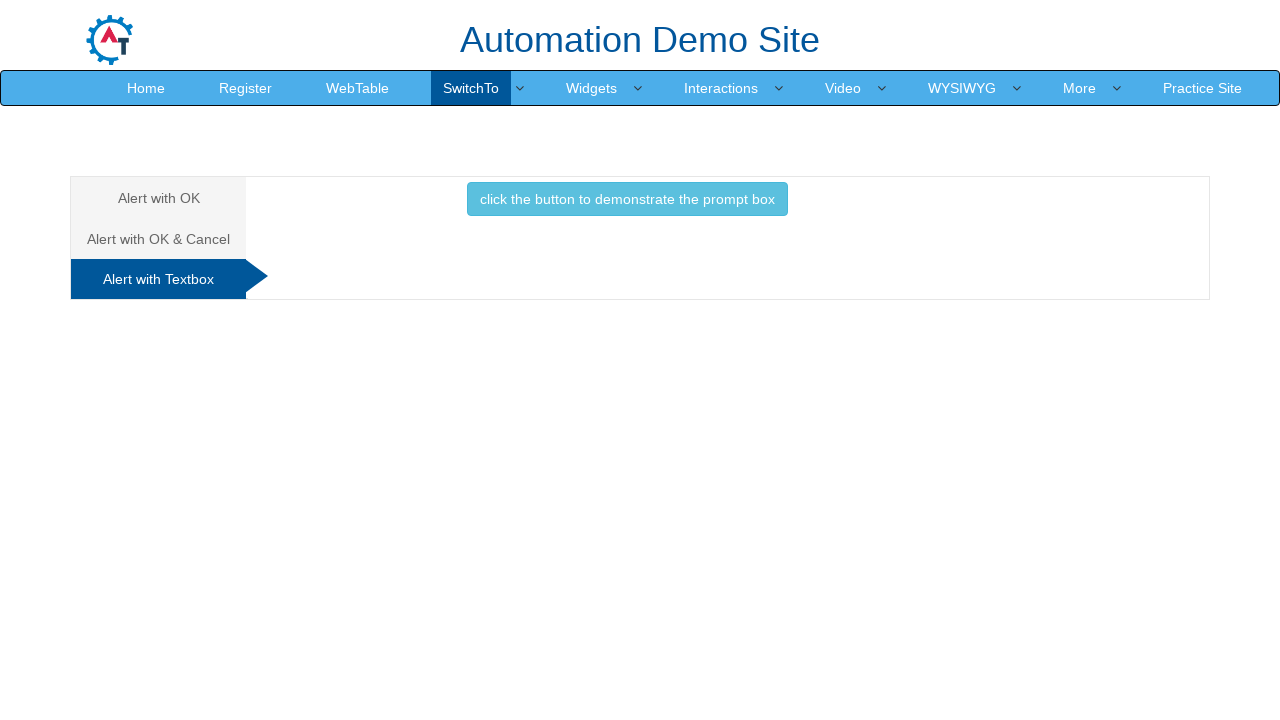

Clicked button to trigger alert dialog at (627, 199) on xpath=//*[@id="Textbox"]/button
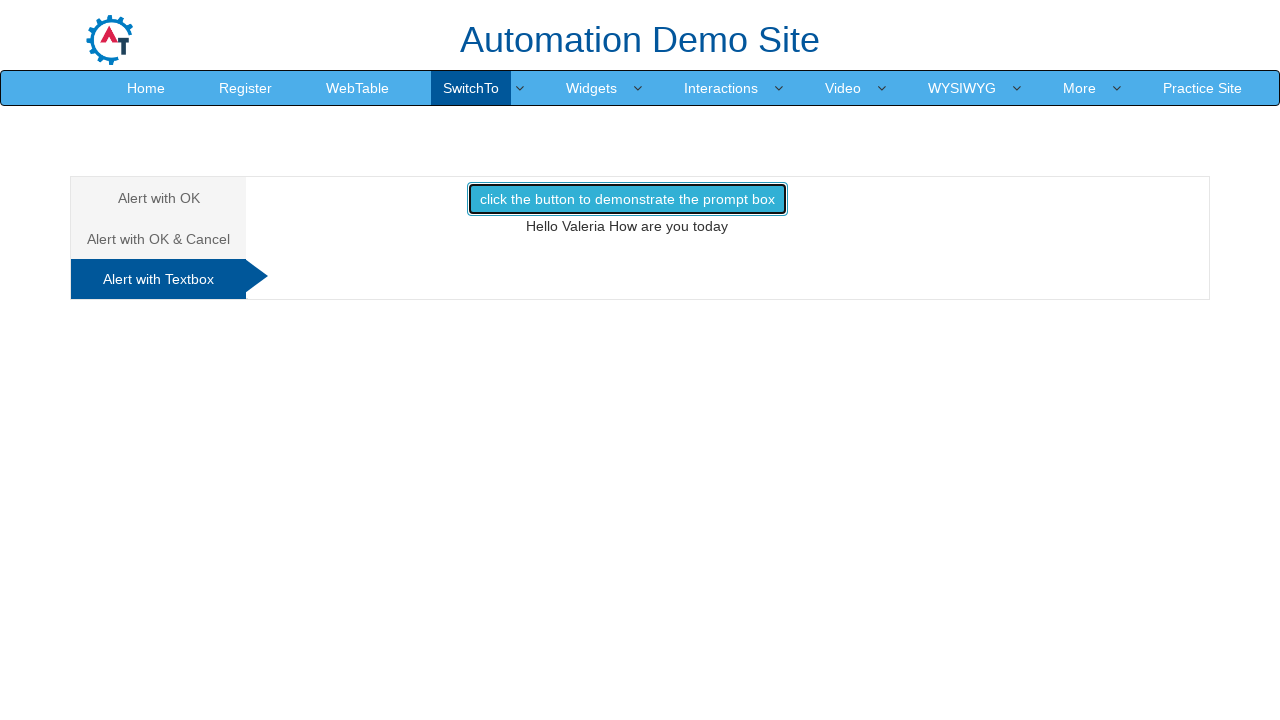

Alert result appeared on page
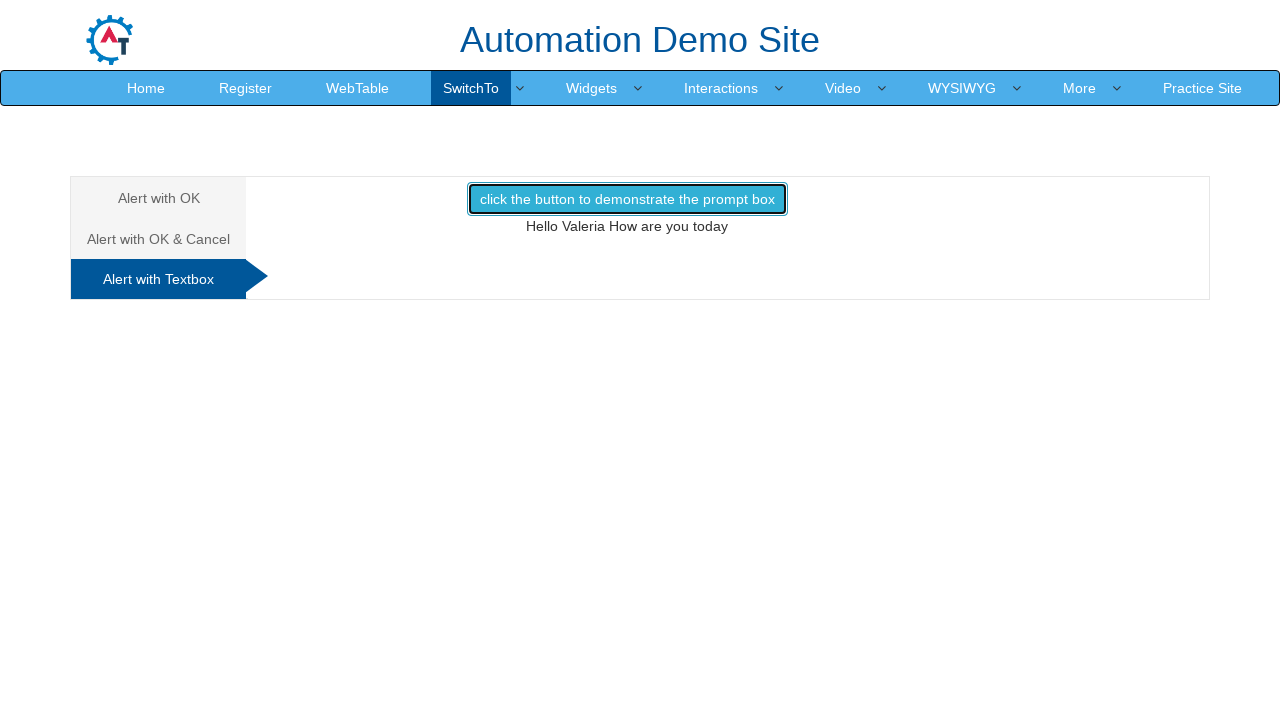

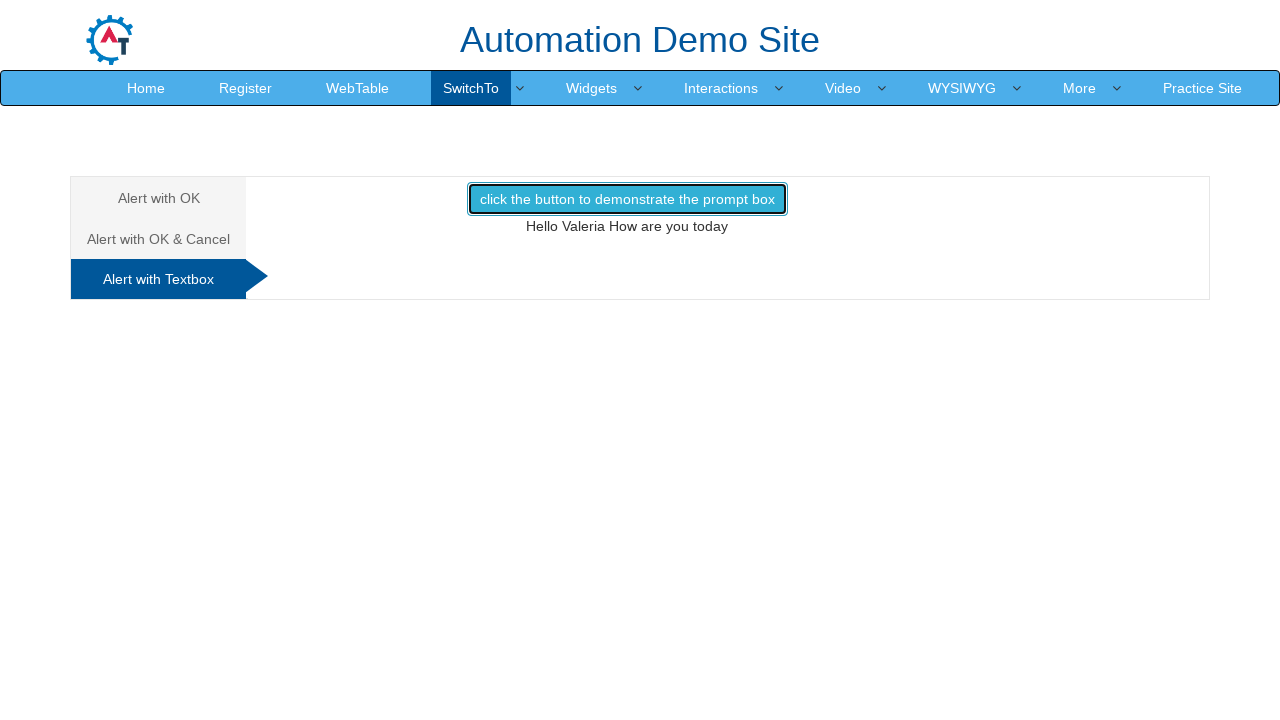